Tests JavaScript scrolling functionality by scrolling a specific element into view on an XPath practice page

Starting URL: https://selectorshub.com/xpath-practice-page/

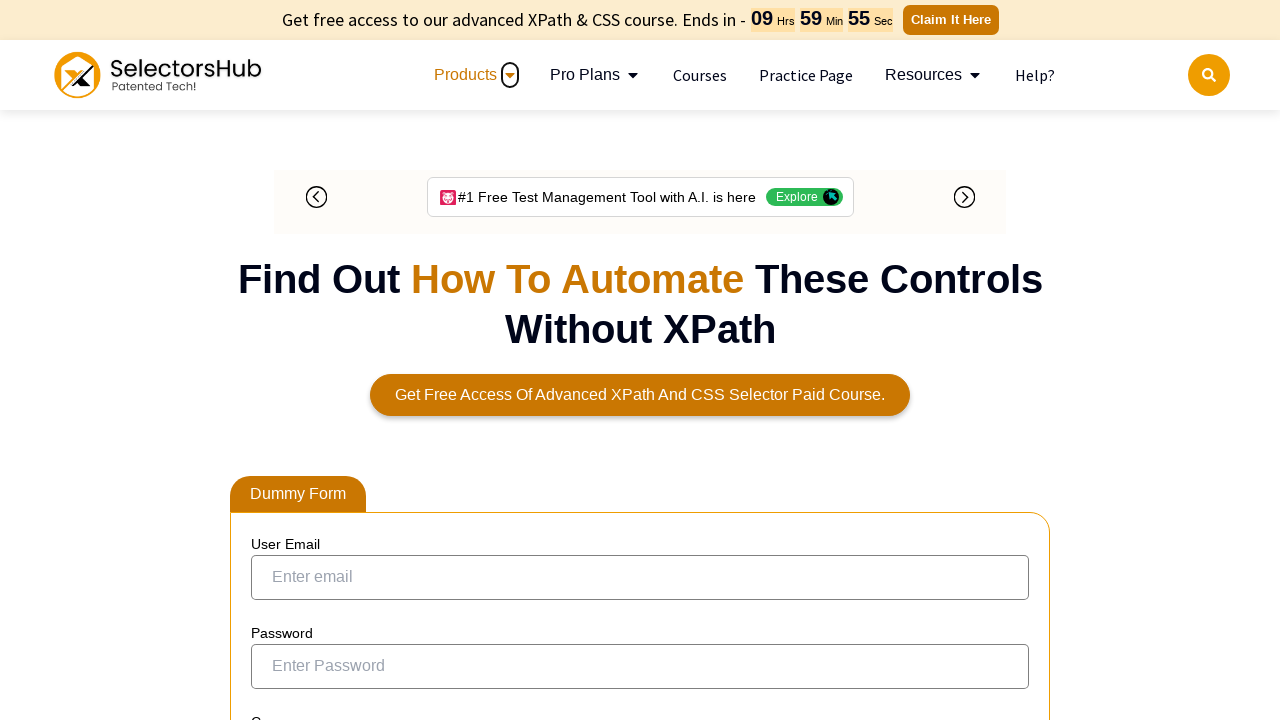

Located the userName div element using XPath
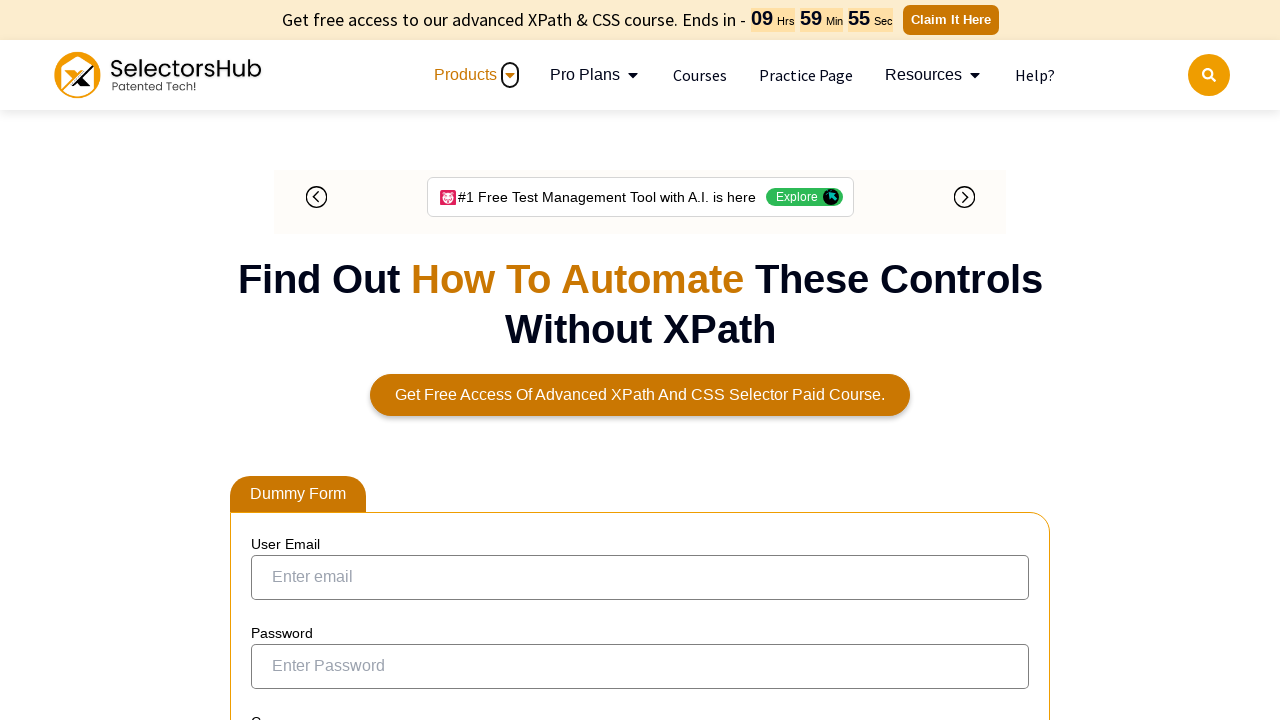

Scrolled the userName div element into view
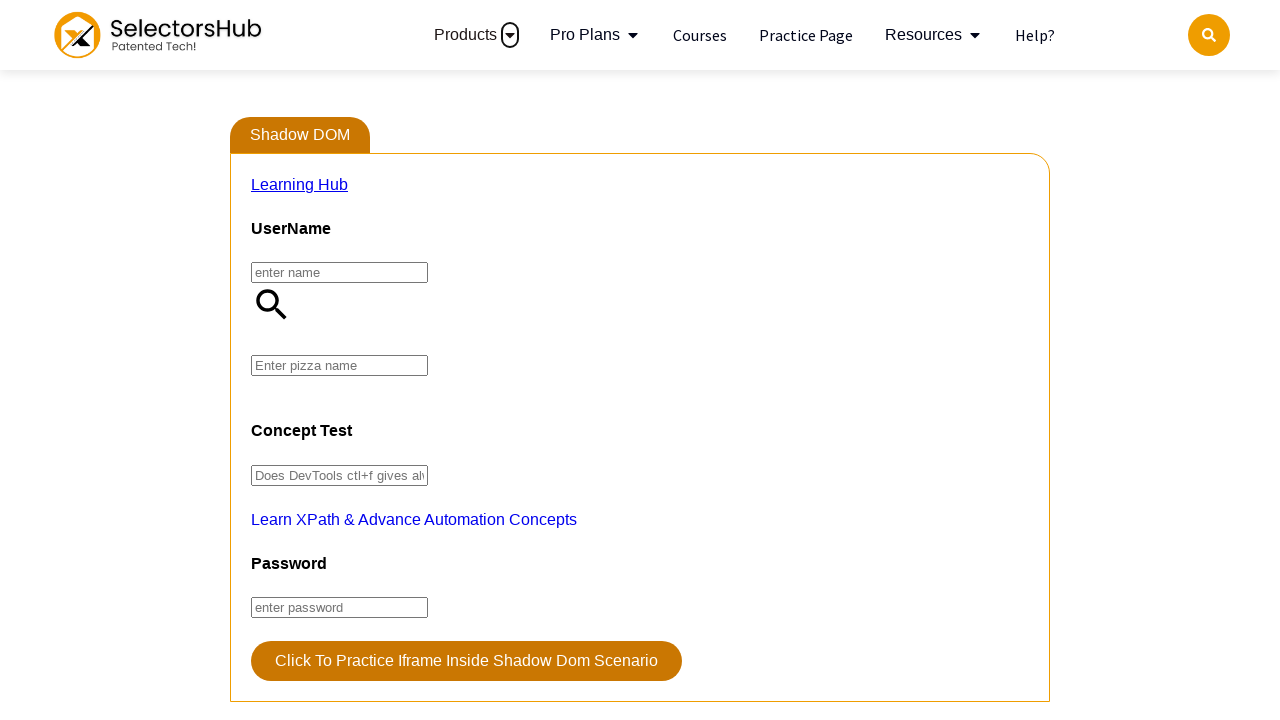

Verified userName div element is visible after scrolling
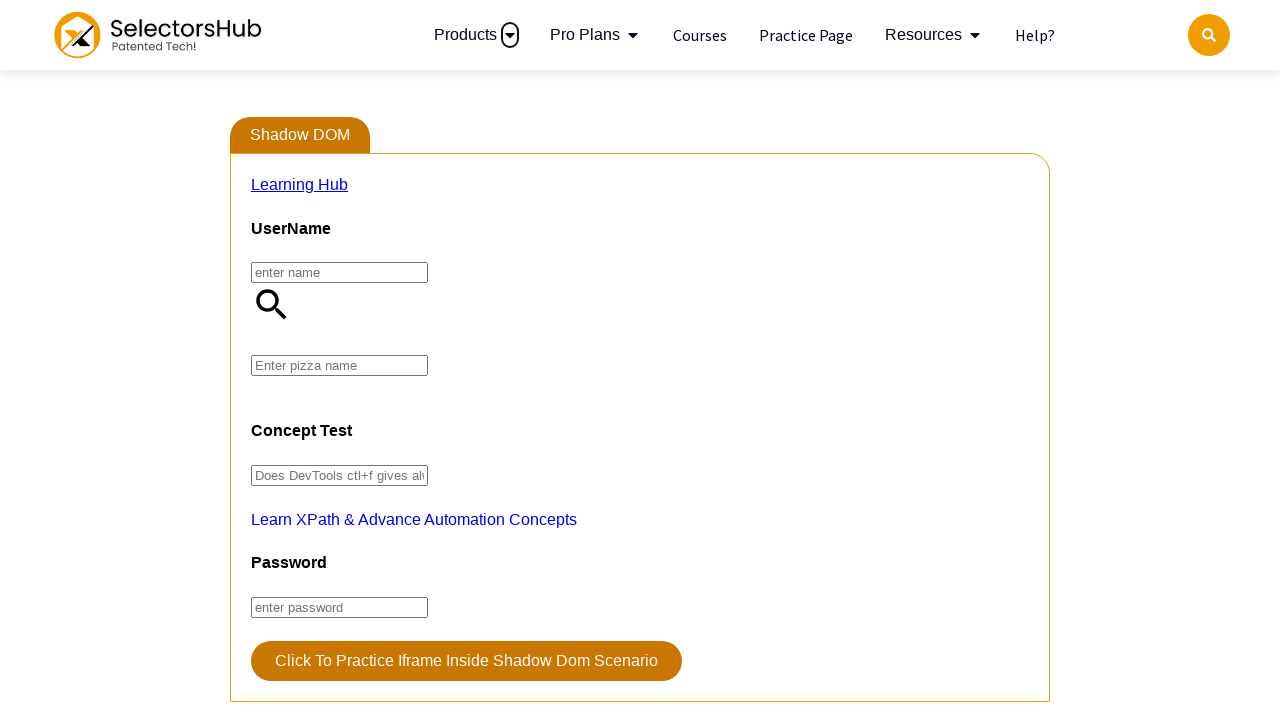

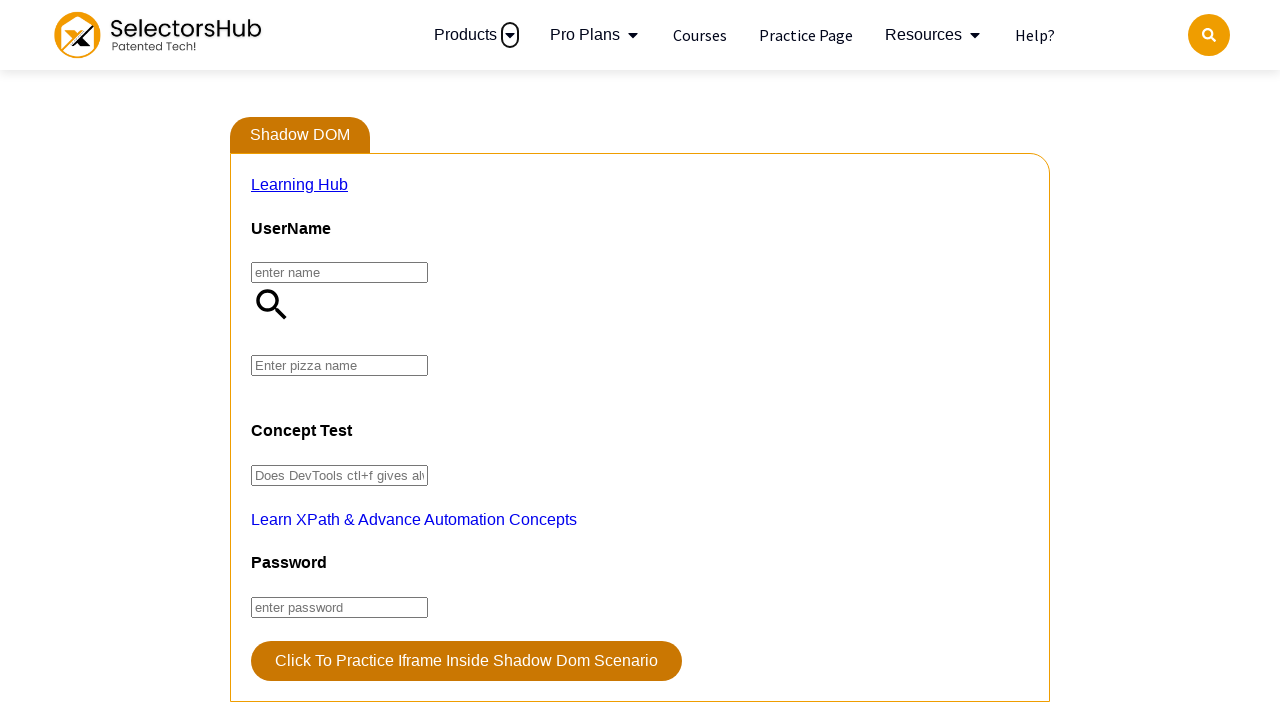